Tests saving an edit by pressing Tab while on the Active filter.

Starting URL: https://todomvc4tasj.herokuapp.com/

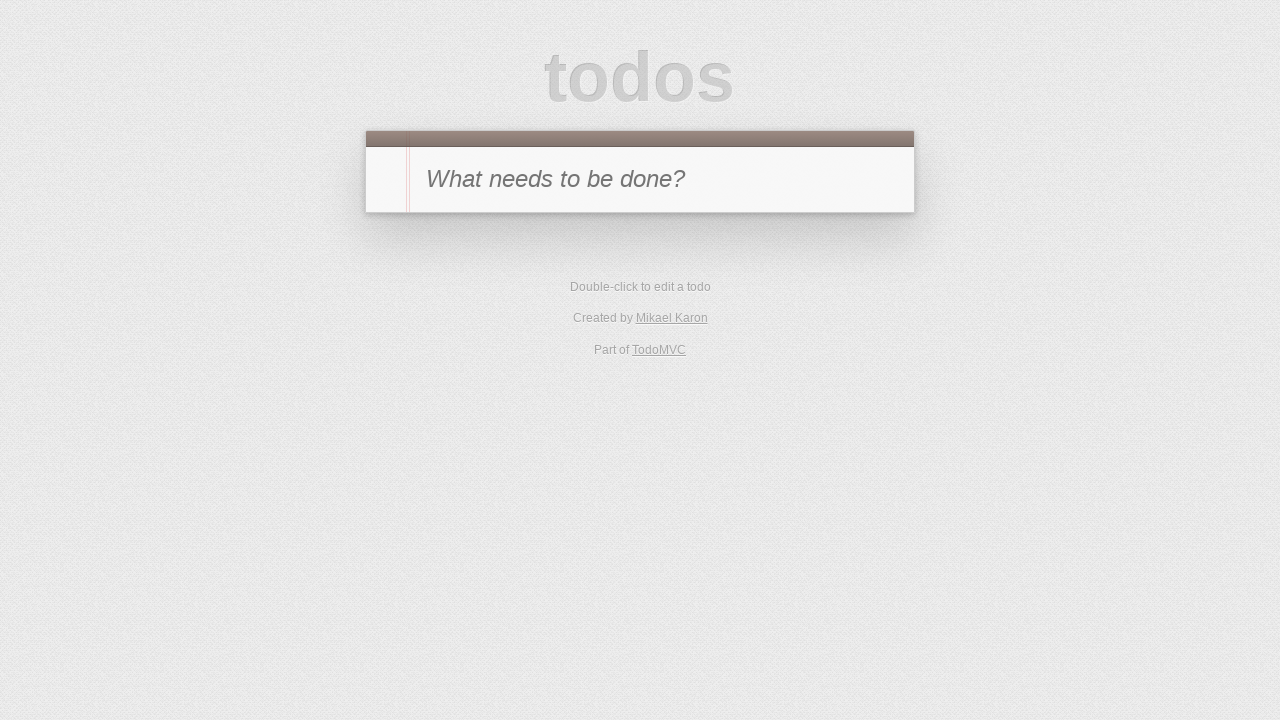

Injected two active tasks into localStorage
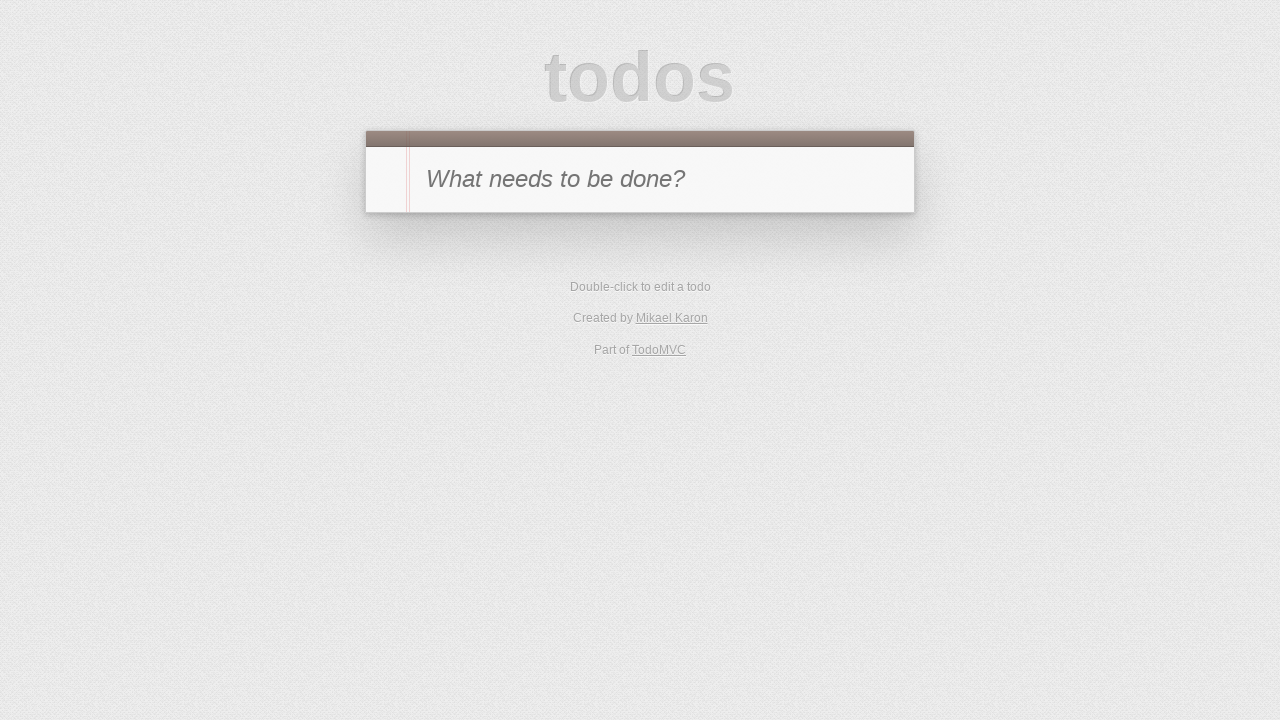

Reloaded the page to load injected tasks
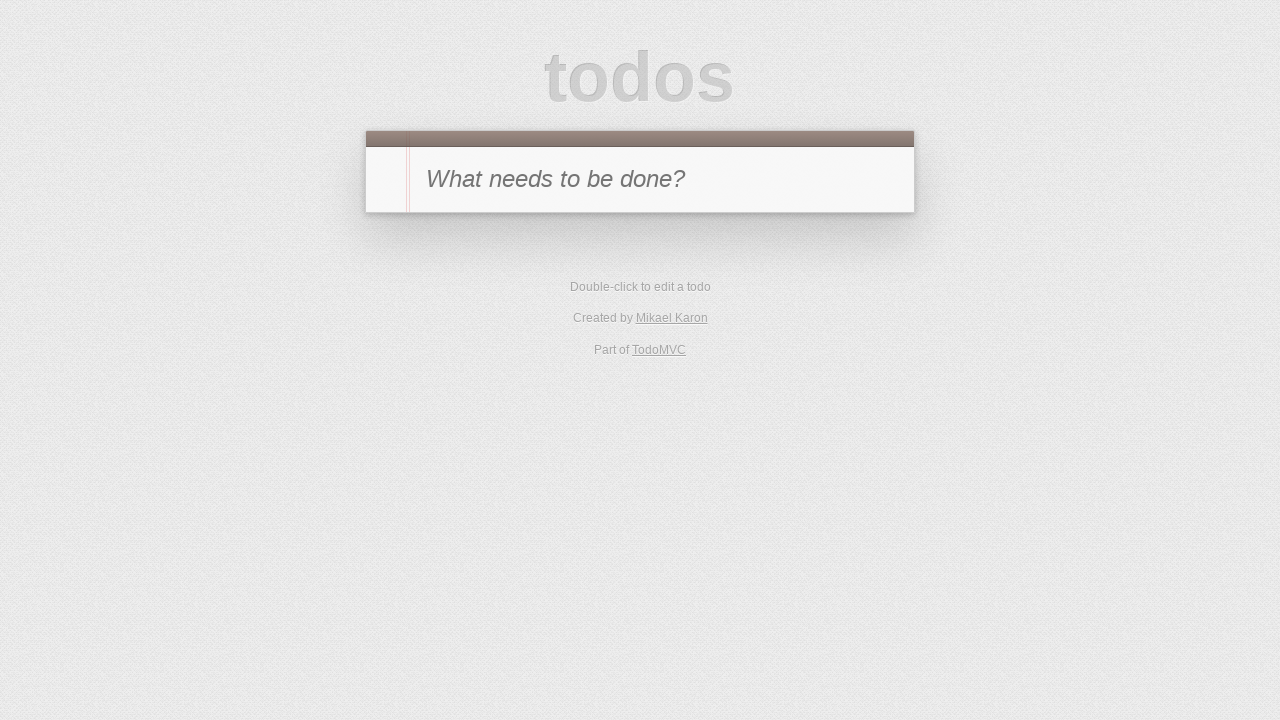

Clicked on Active filter at (614, 351) on text=Active
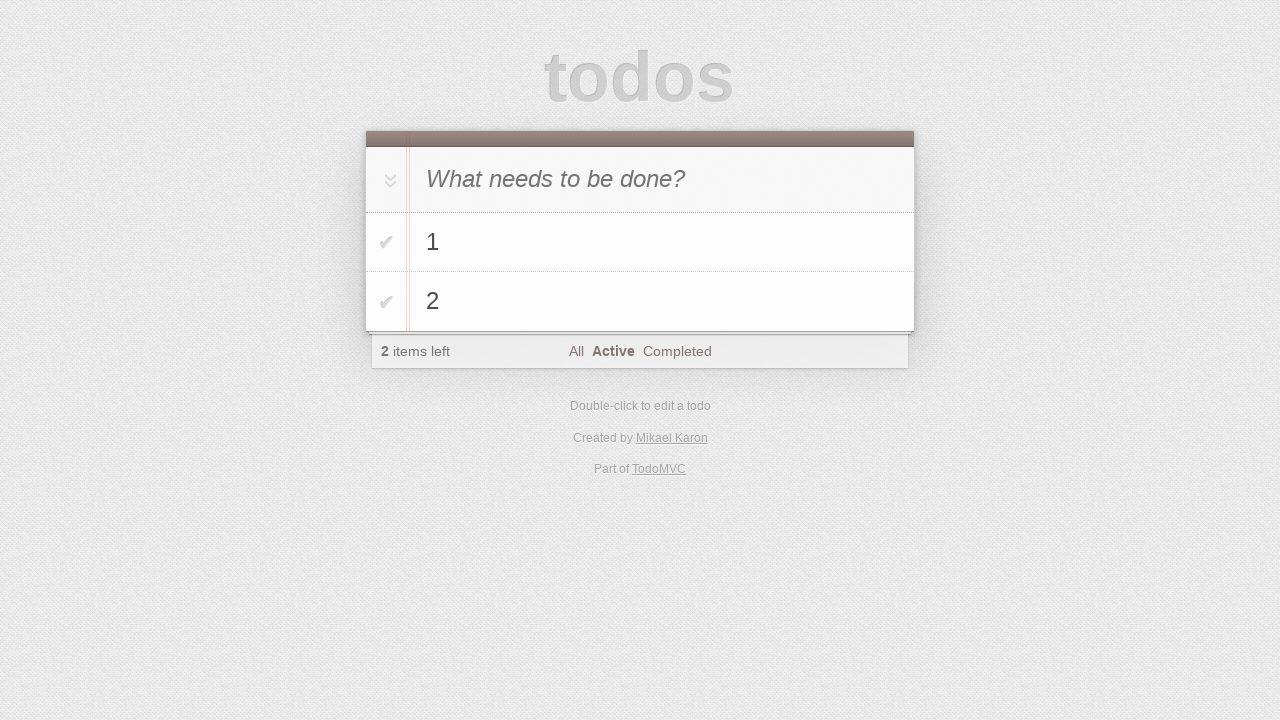

Double-clicked on first task to enter edit mode at (640, 242) on #todo-list li:has-text('1')
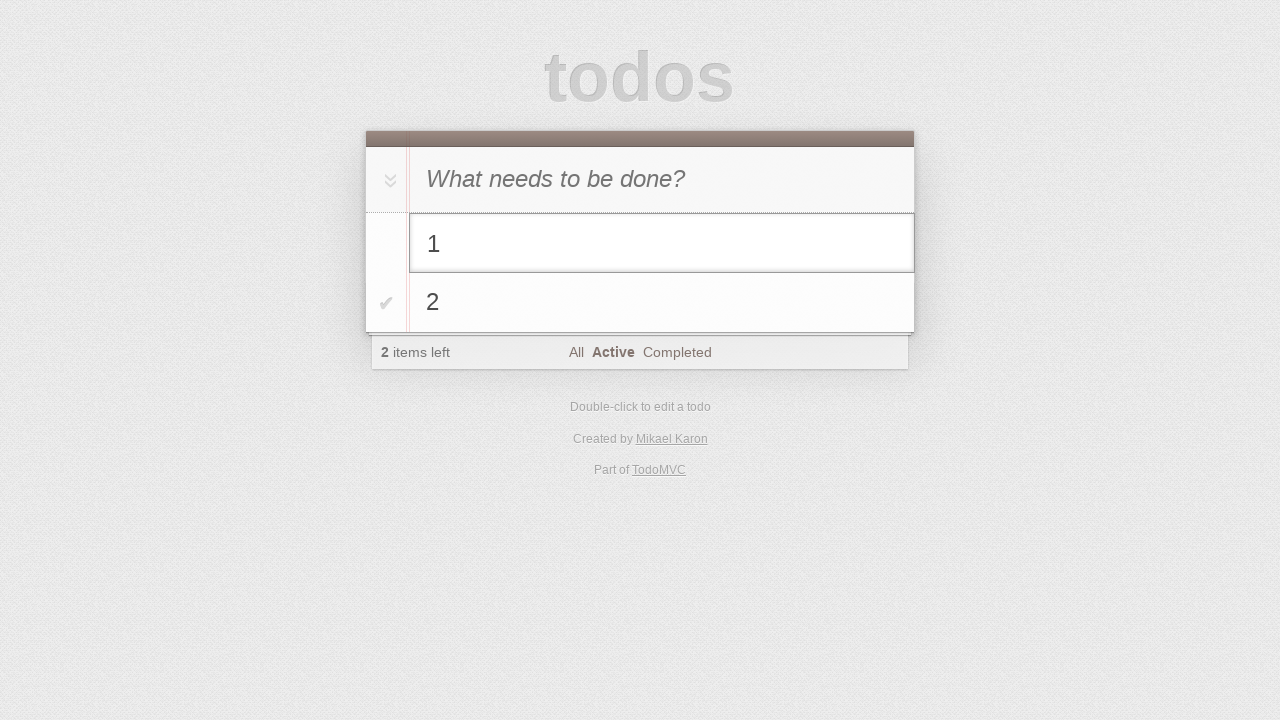

Filled edit field with '1 edited' on #todo-list li.editing .edit
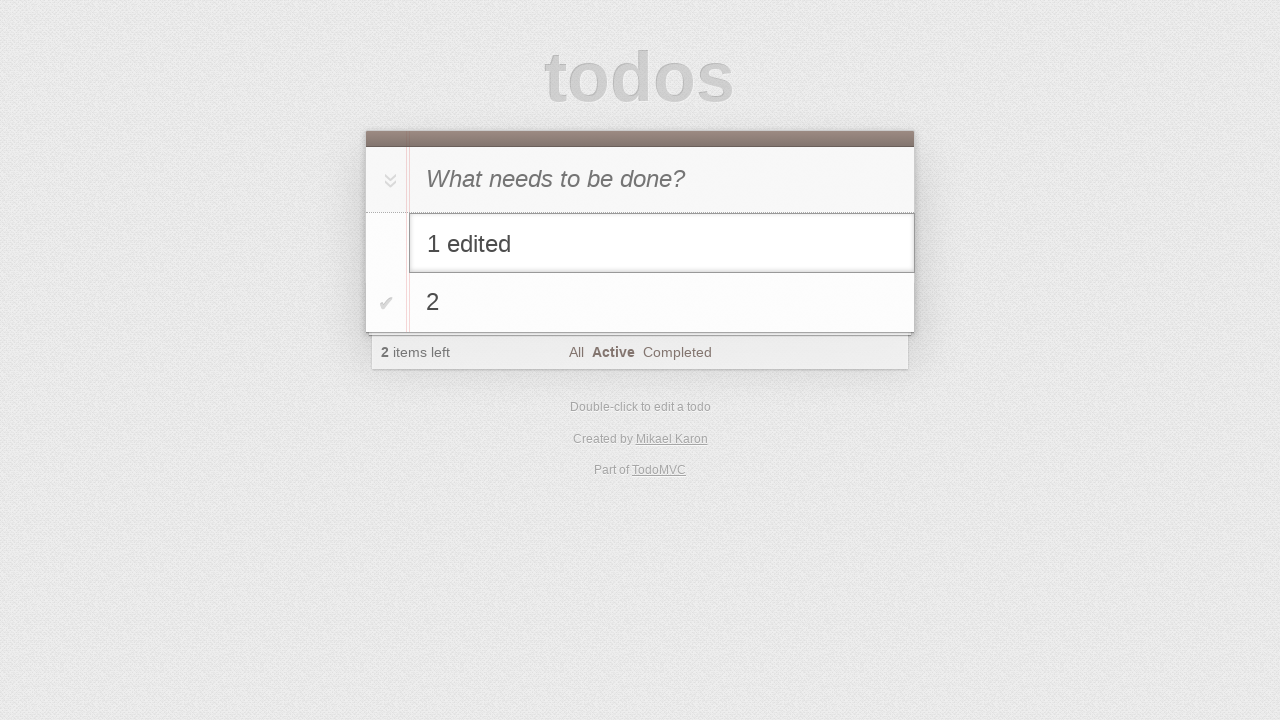

Pressed Tab key to save the edited task on #todo-list li.editing .edit
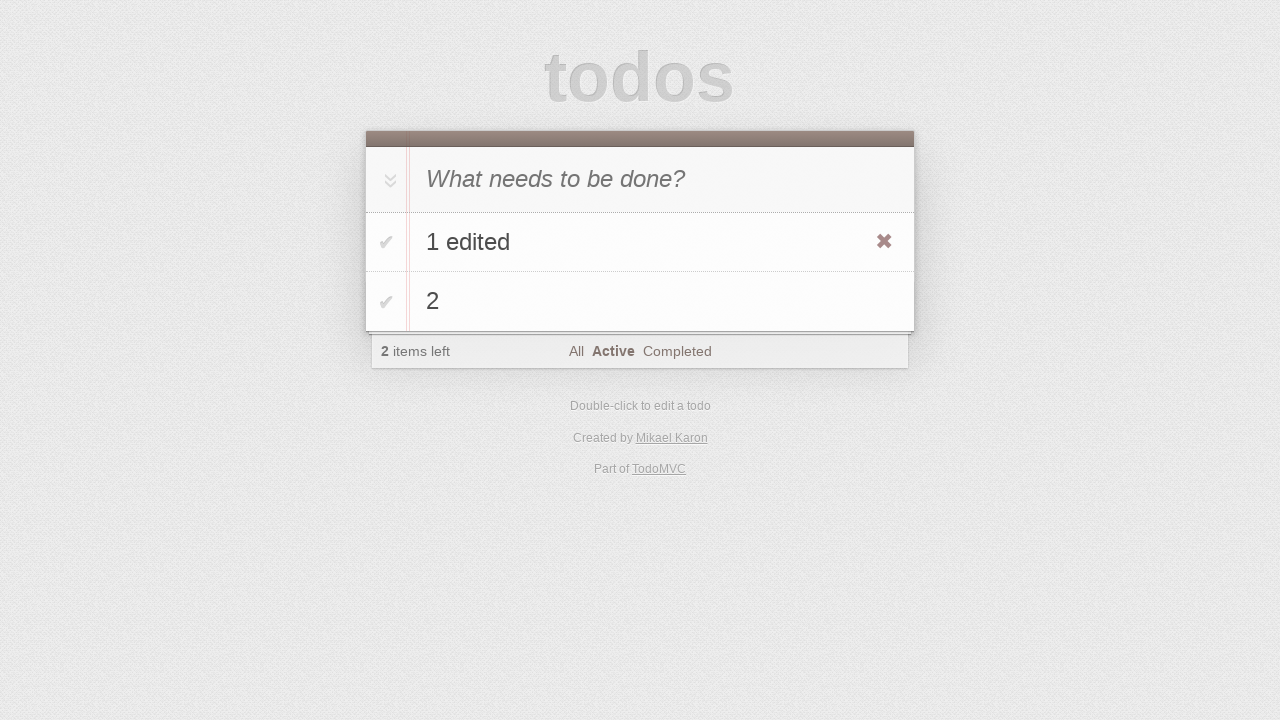

Verified that edited task text '1 edited' is displayed
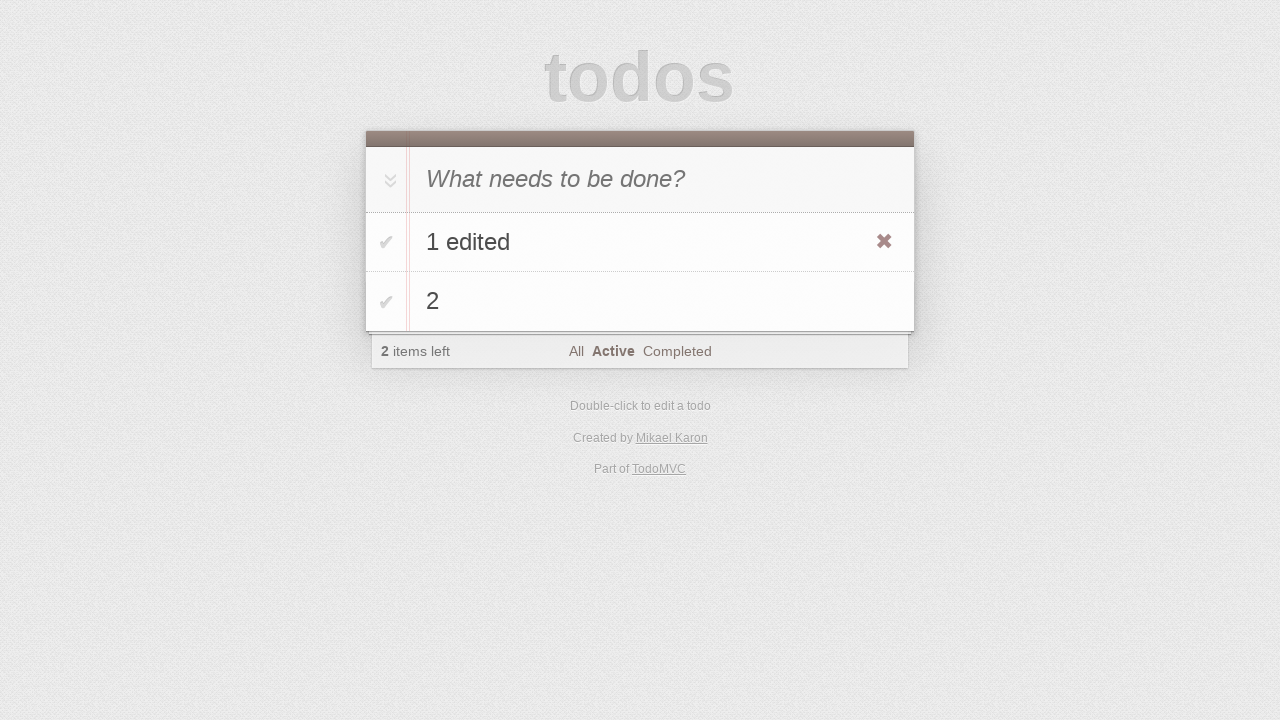

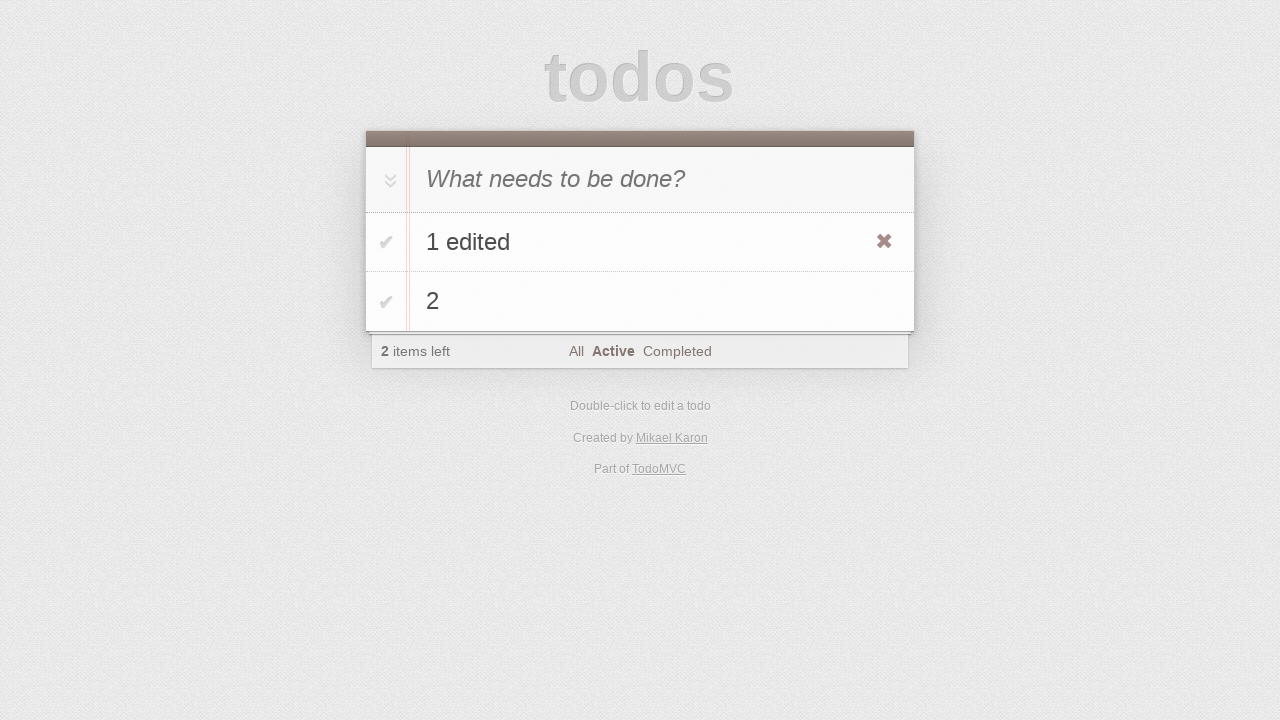